Tests multiple window handling by clicking a link that opens a new window, then switching between windows and verifying the page titles

Starting URL: http://the-internet.herokuapp.com/windows

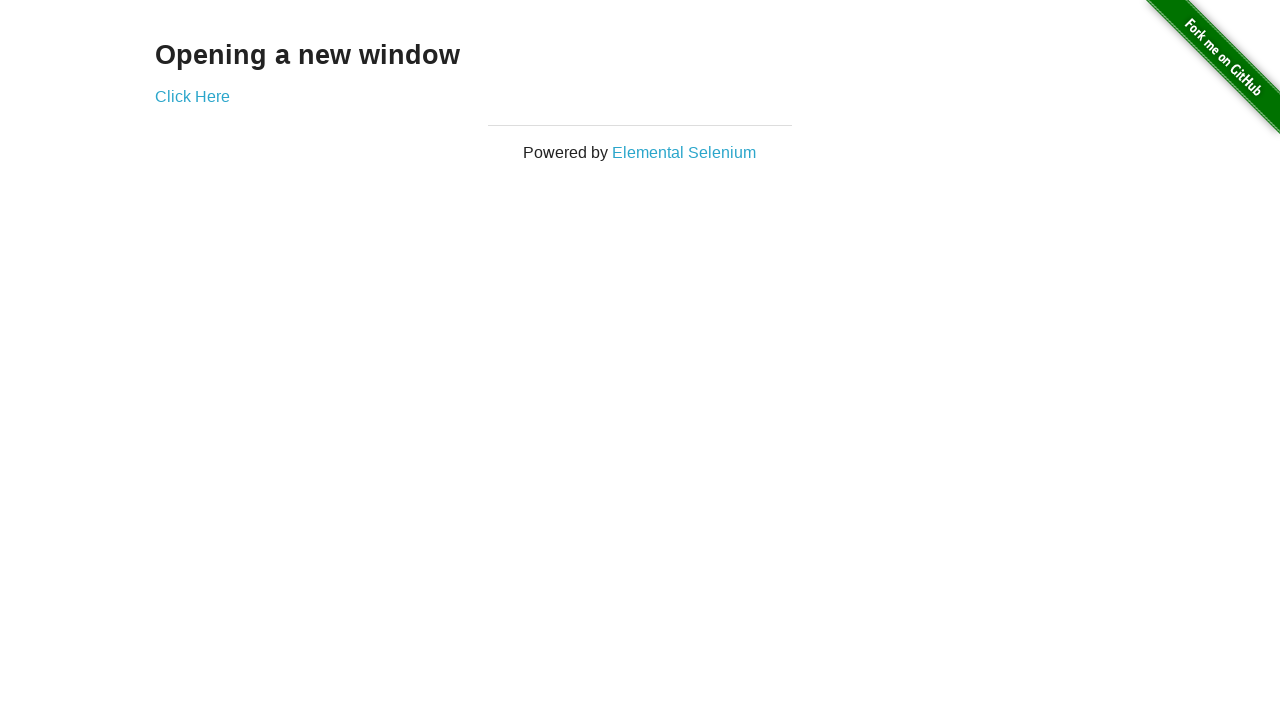

Clicked link to open new window at (192, 96) on .example a
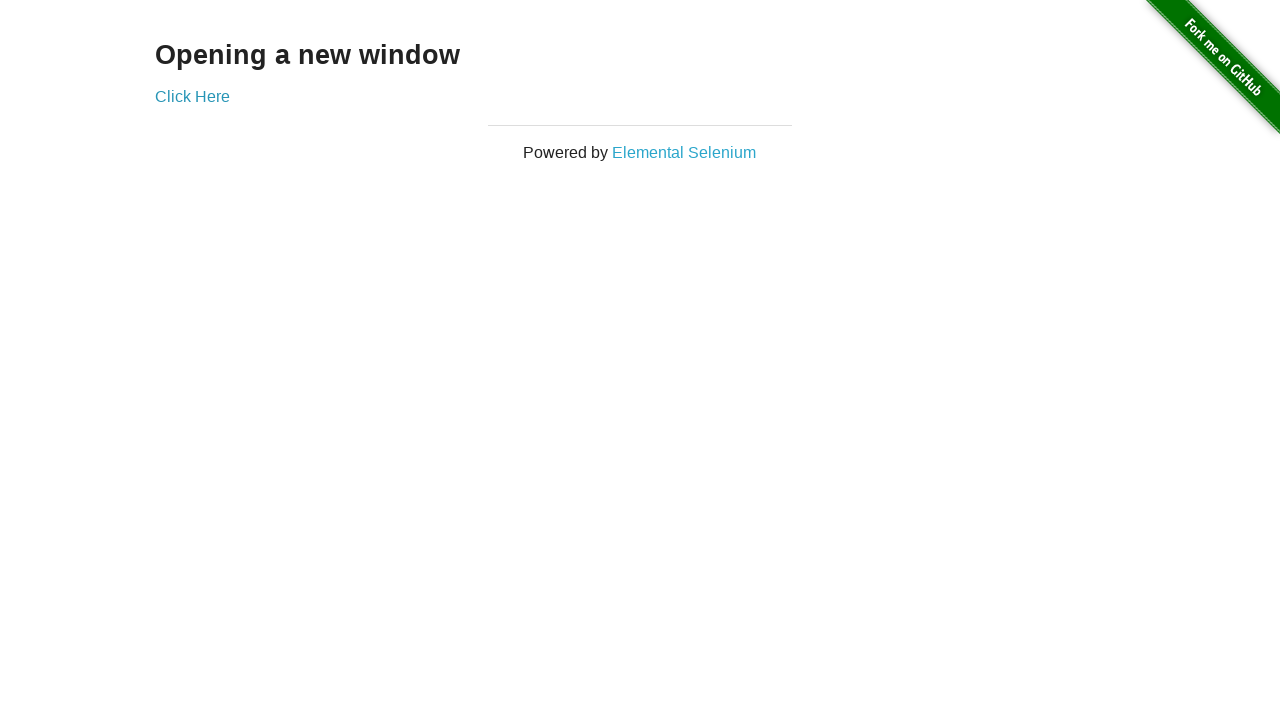

Captured new window page object
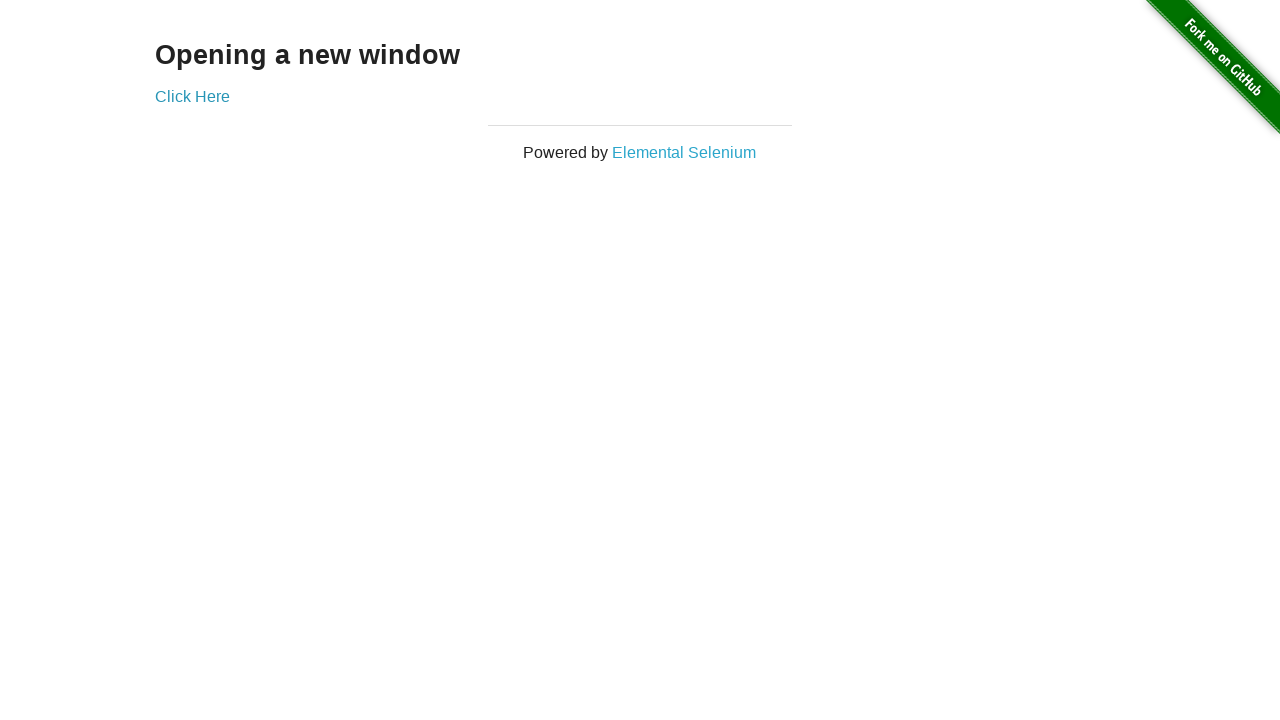

Verified original window title is not 'New Window'
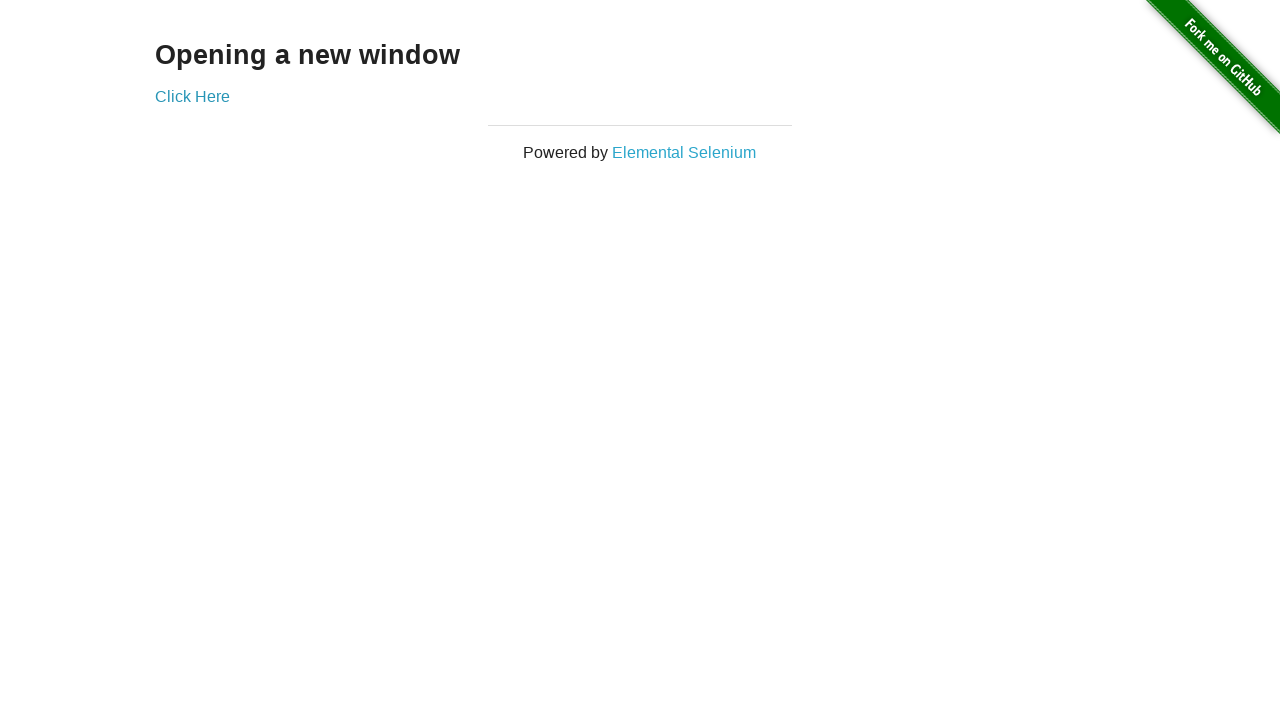

Waited for new window to load
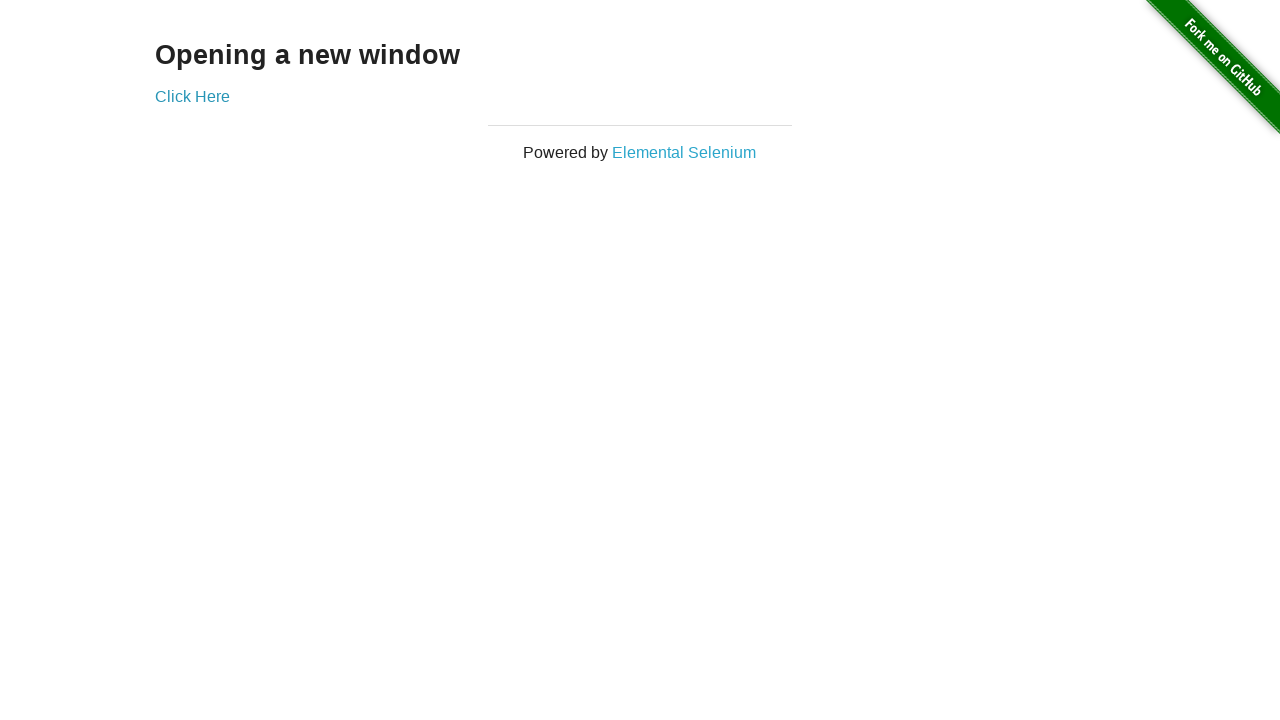

Verified new window title is 'New Window'
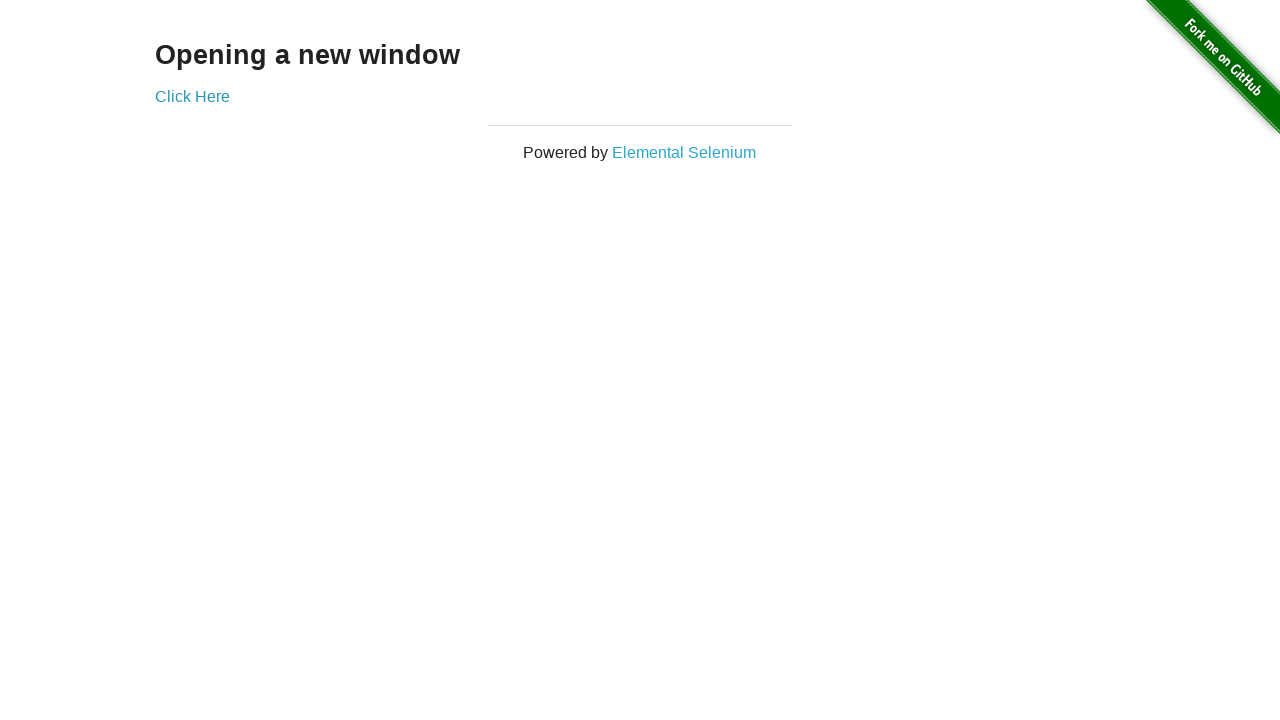

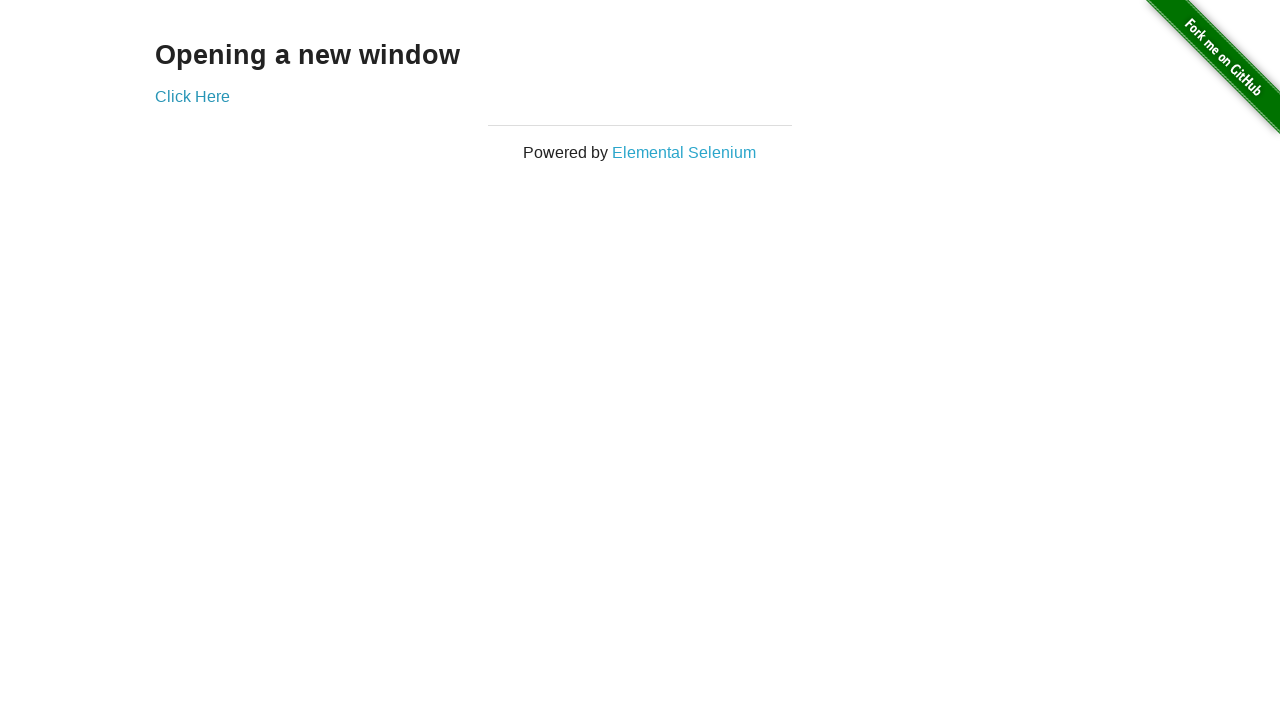